Tests drag and drop functionality by dragging an element from source to target on the jQuery UI droppable demo page

Starting URL: https://jqueryui.com/droppable/

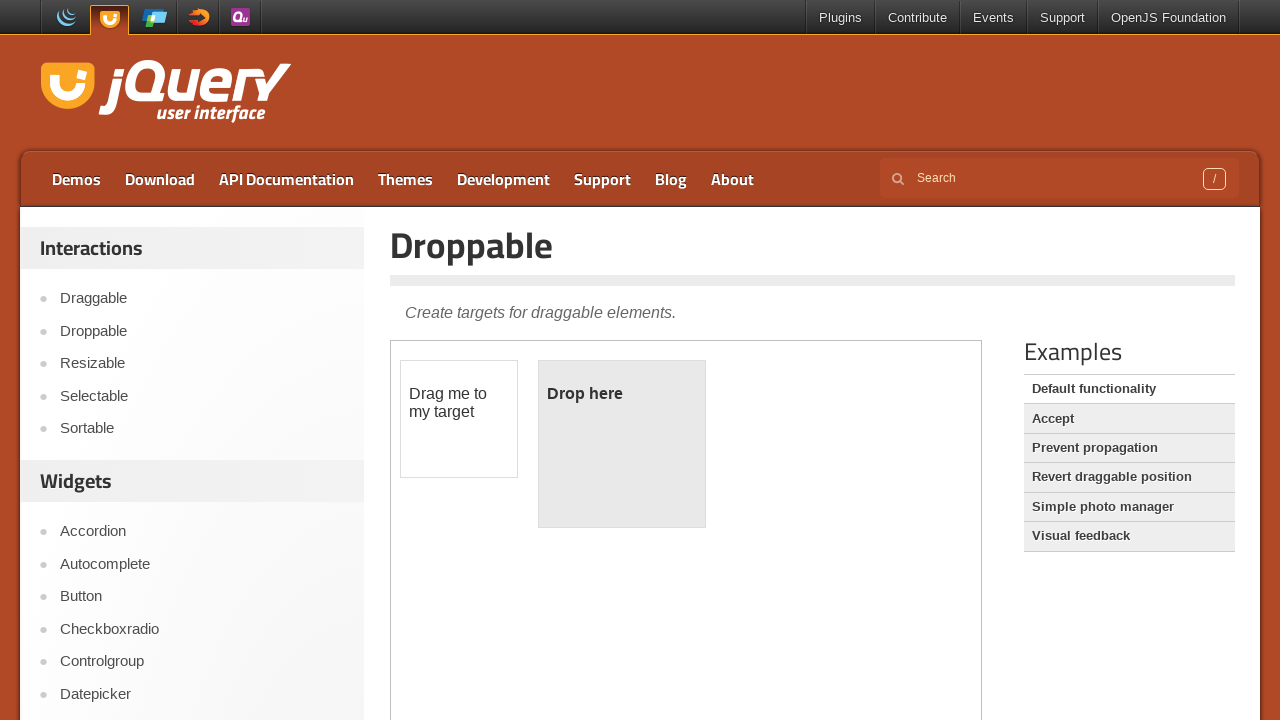

Located iframe containing drag and drop elements
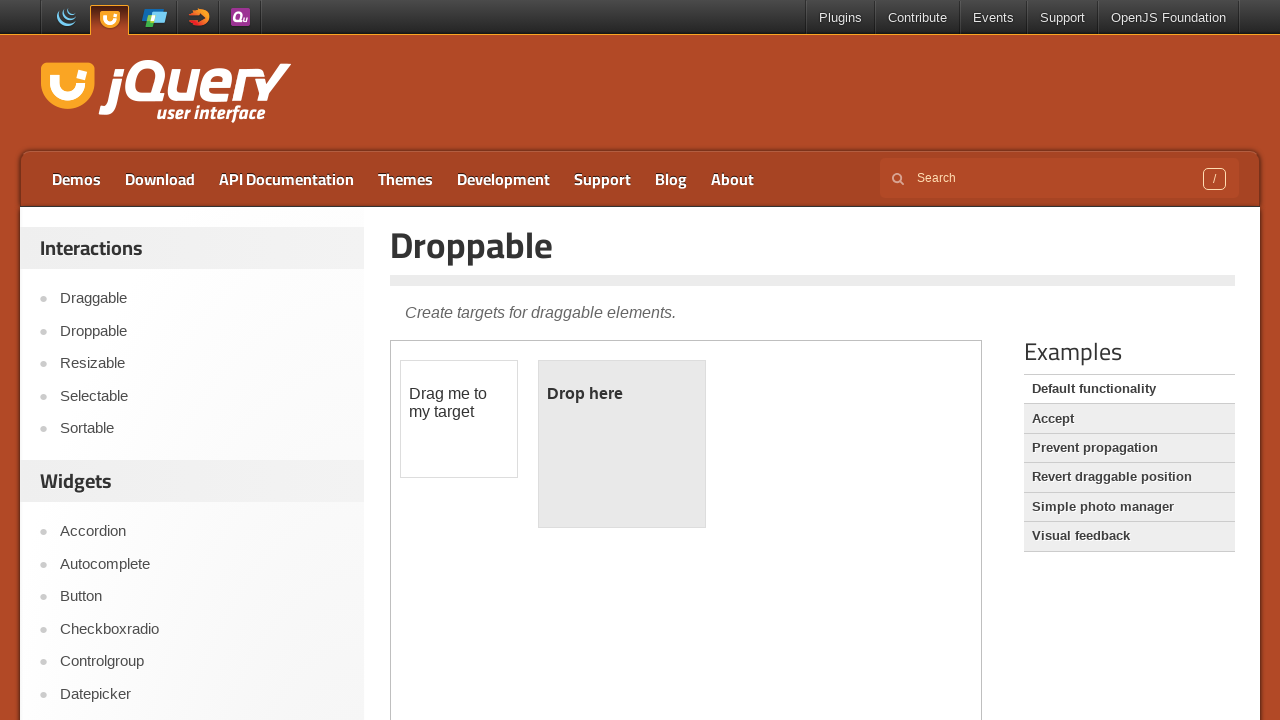

Located draggable source element
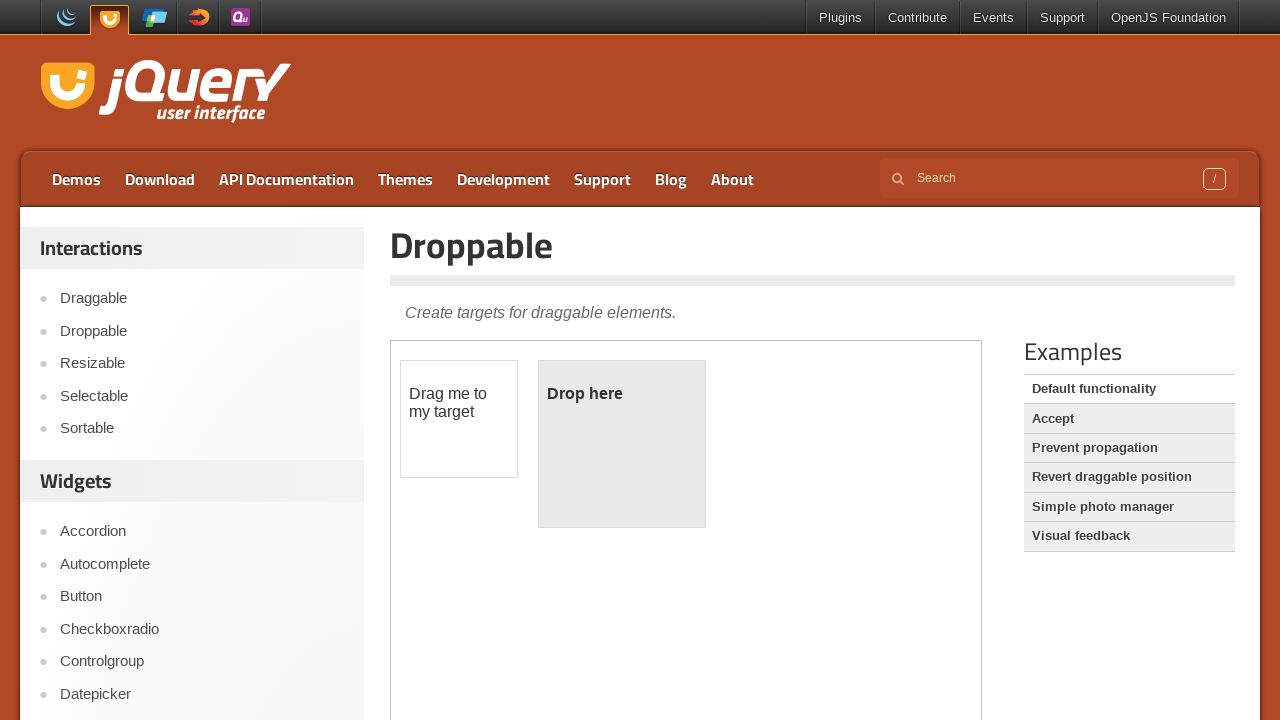

Located droppable target element
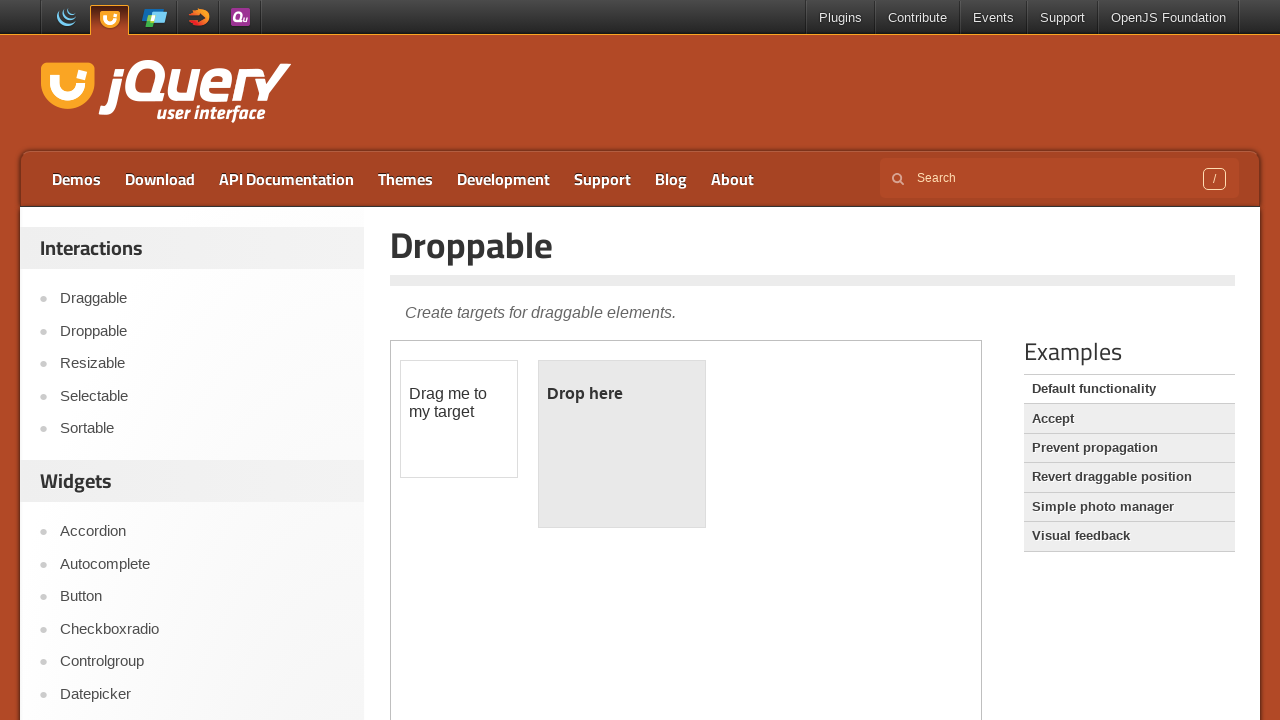

Dragged element from source to target at (622, 444)
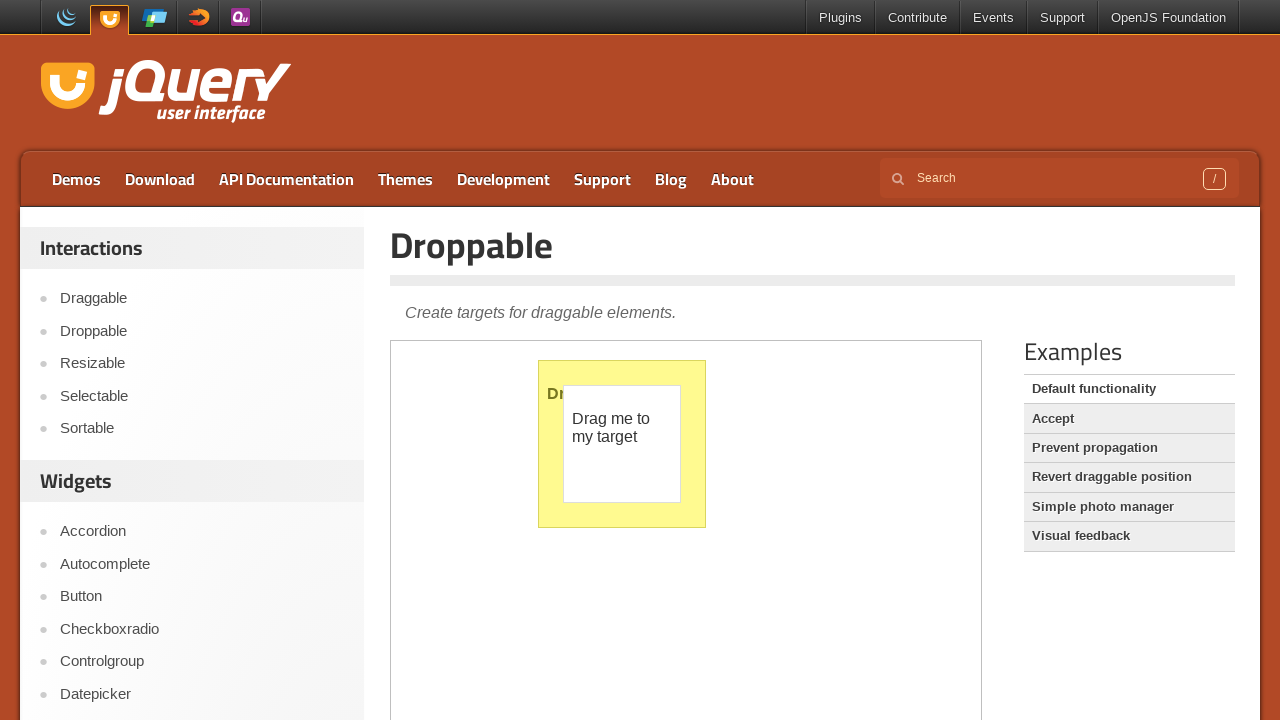

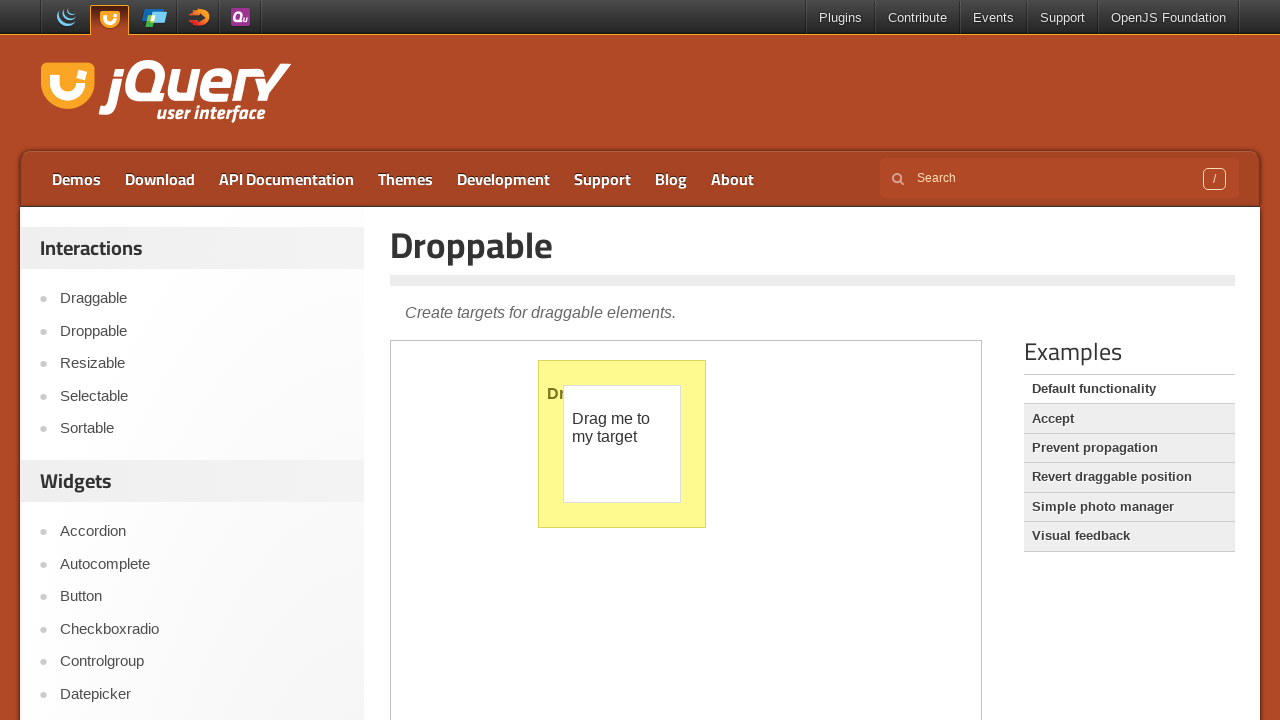